Initiates a file download by clicking a download link

Starting URL: https://the-internet.herokuapp.com/download

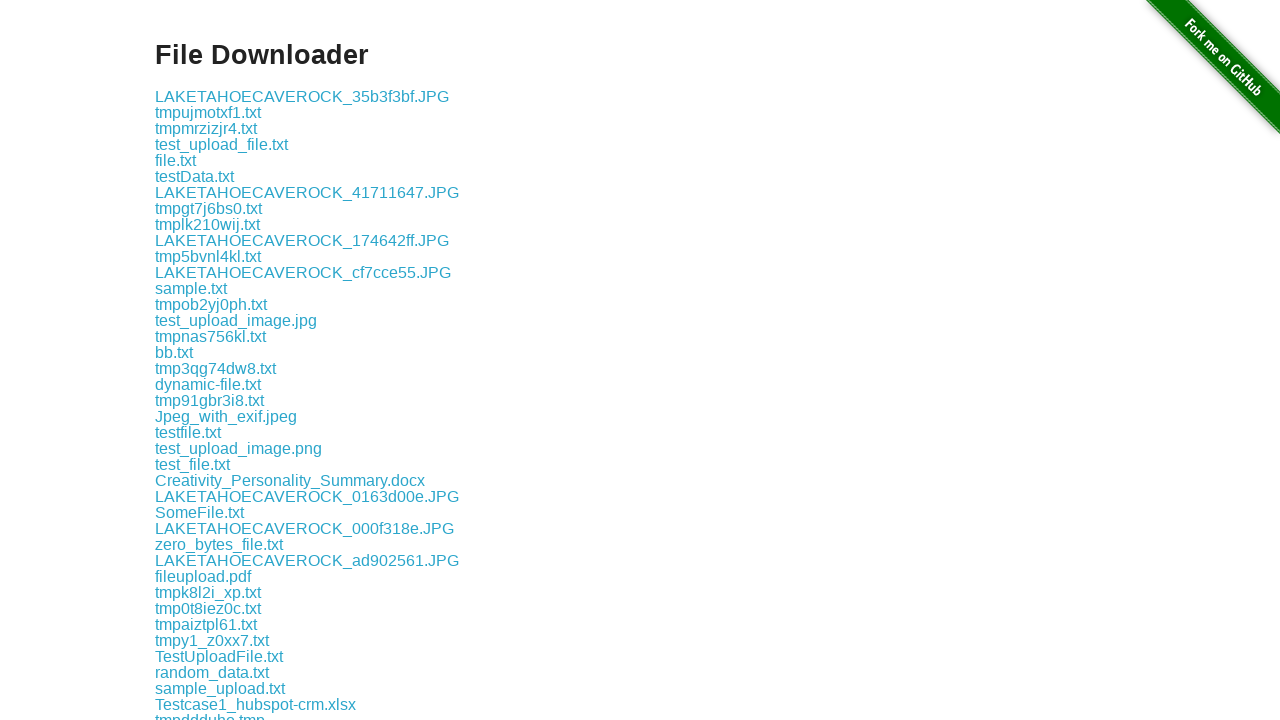

Navigated to file download page
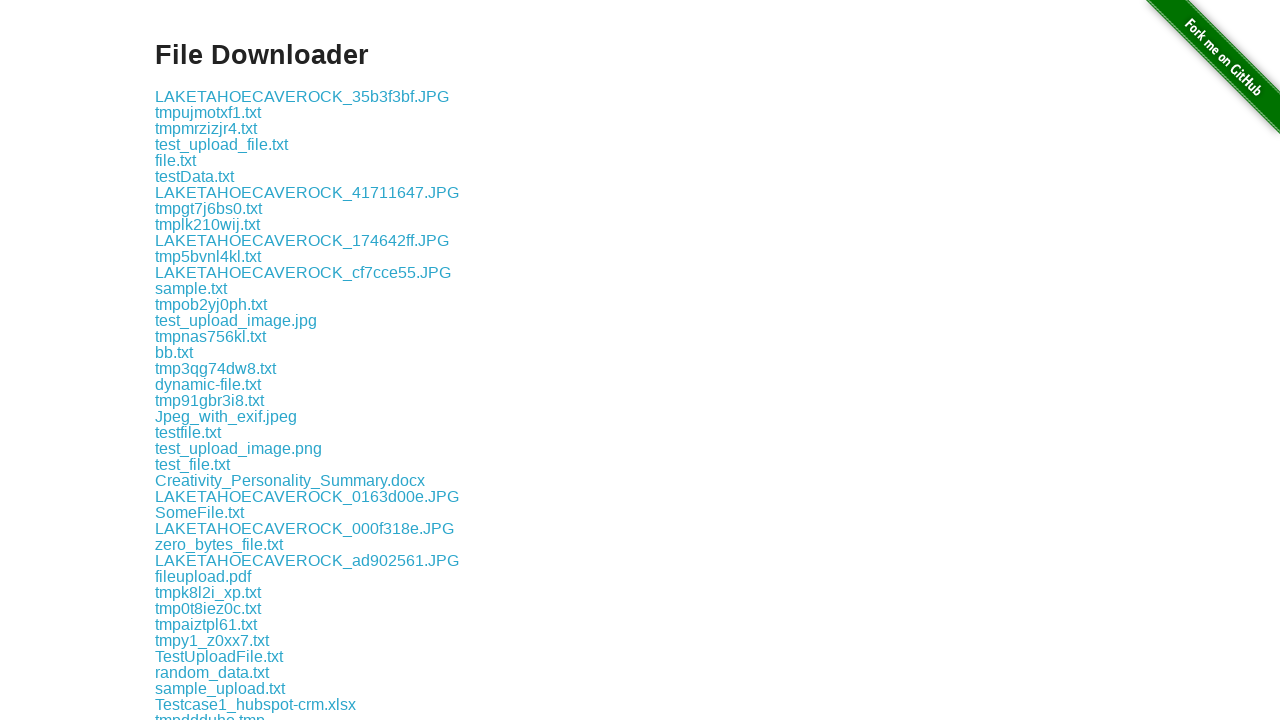

Clicked download link and file download initiated at (208, 112) on xpath=//div[@class='example']/a[2]
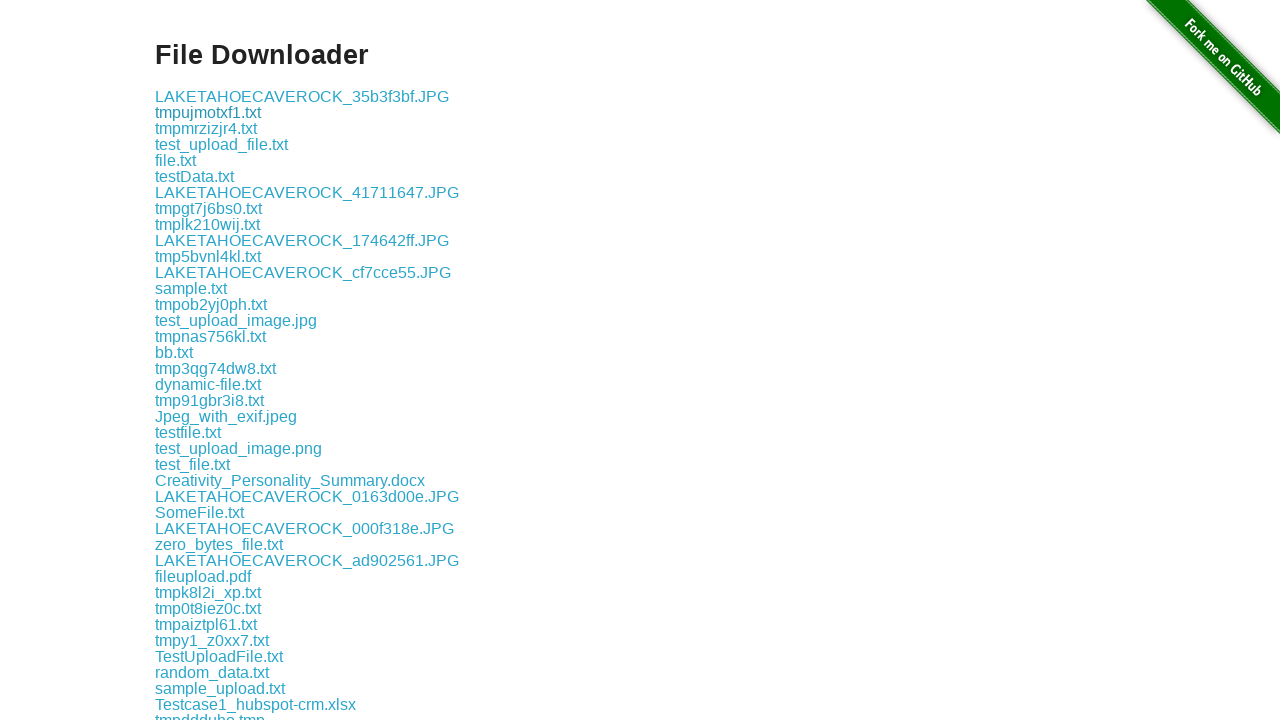

Download completed and download object retrieved
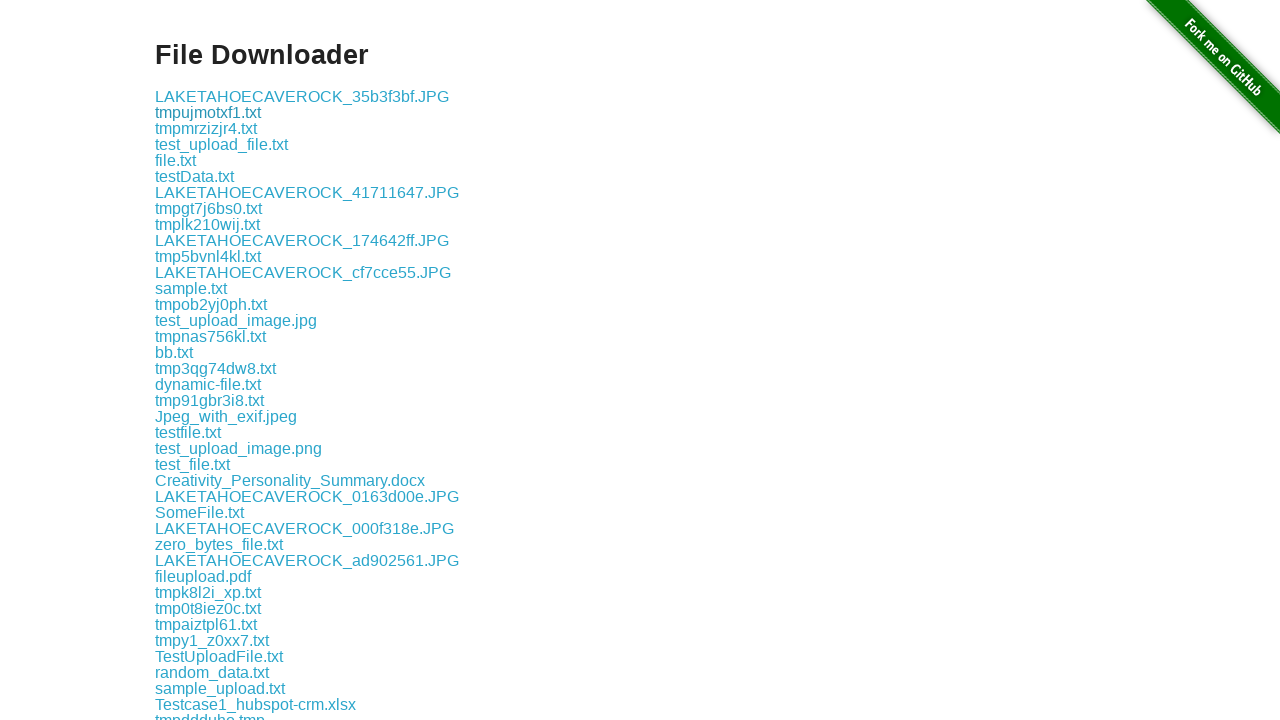

Retrieved suggested filename: tmpujmotxf1.txt
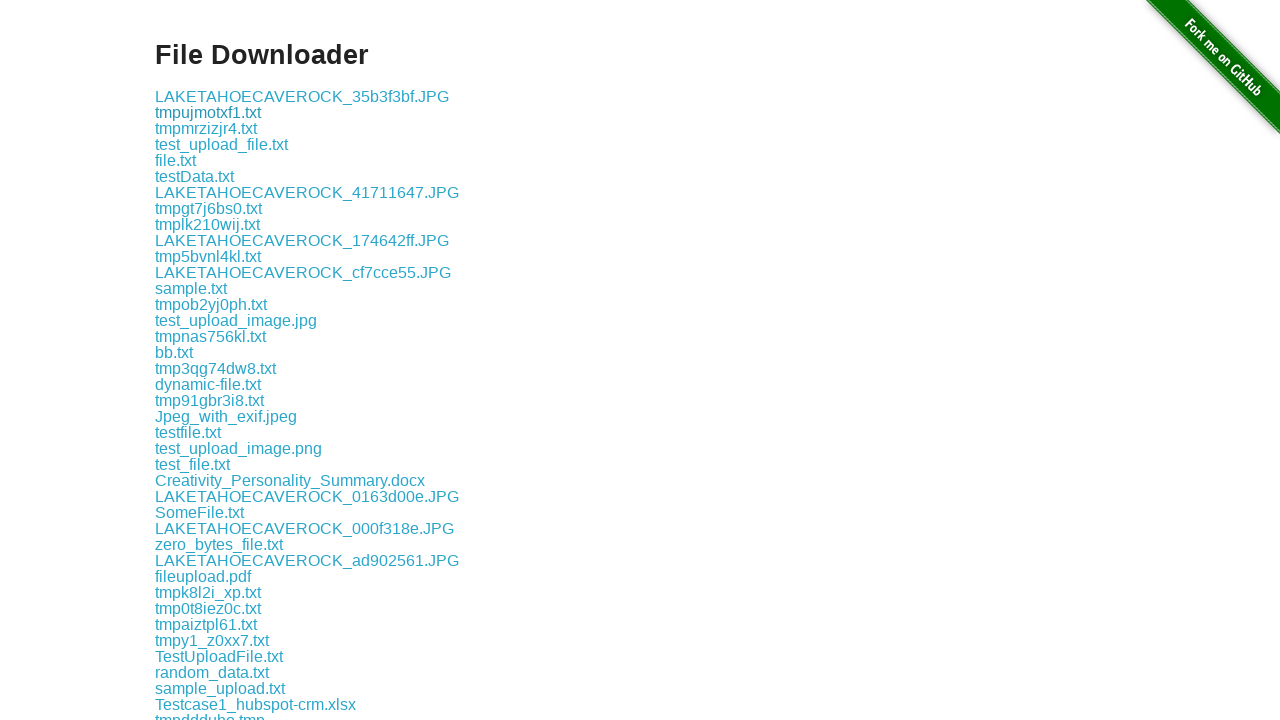

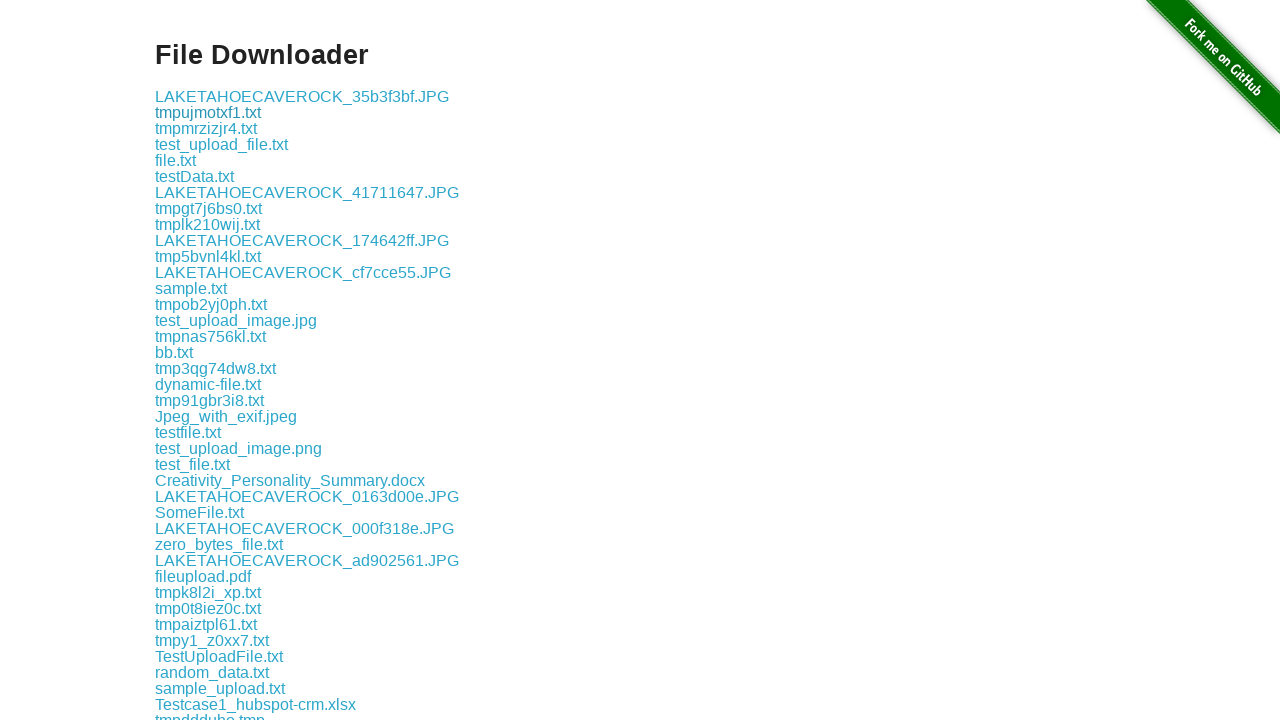